Tests file download functionality by clicking a download link and verifying the file downloads

Starting URL: http://the-internet.herokuapp.com/download

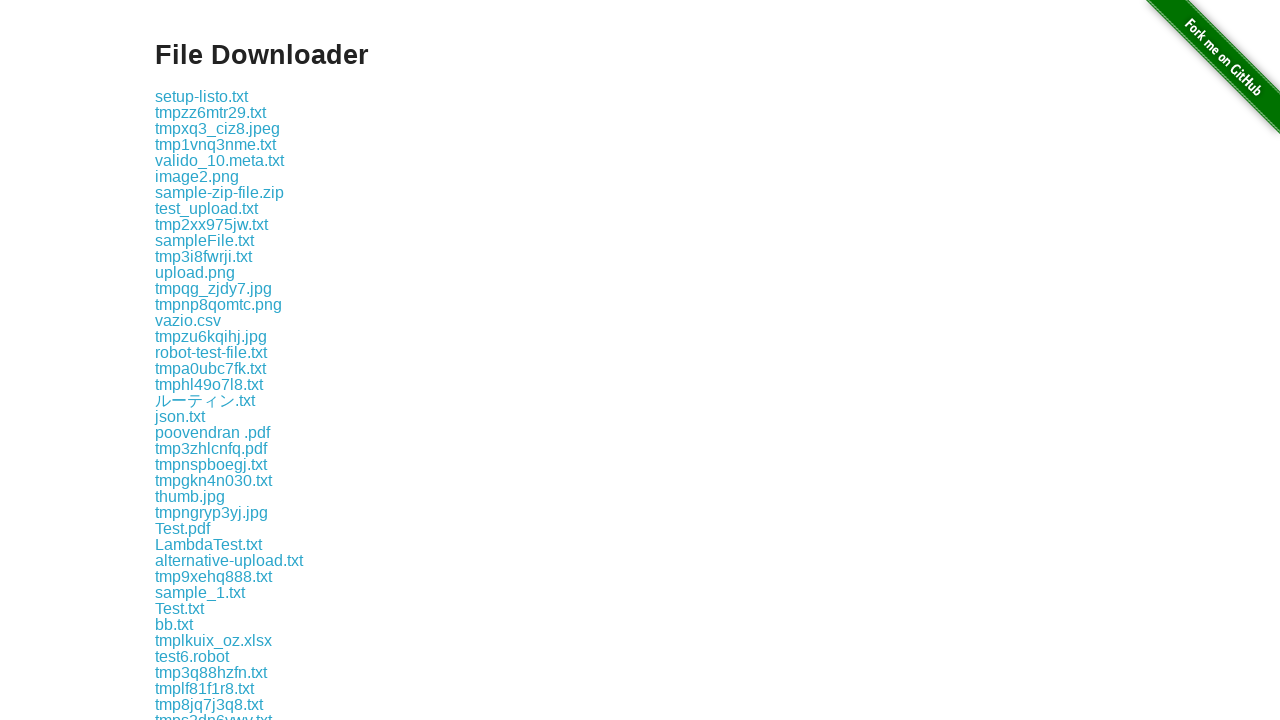

Clicked on LambdaTest.txt download link at (208, 544) on a:text('LambdaTest.txt')
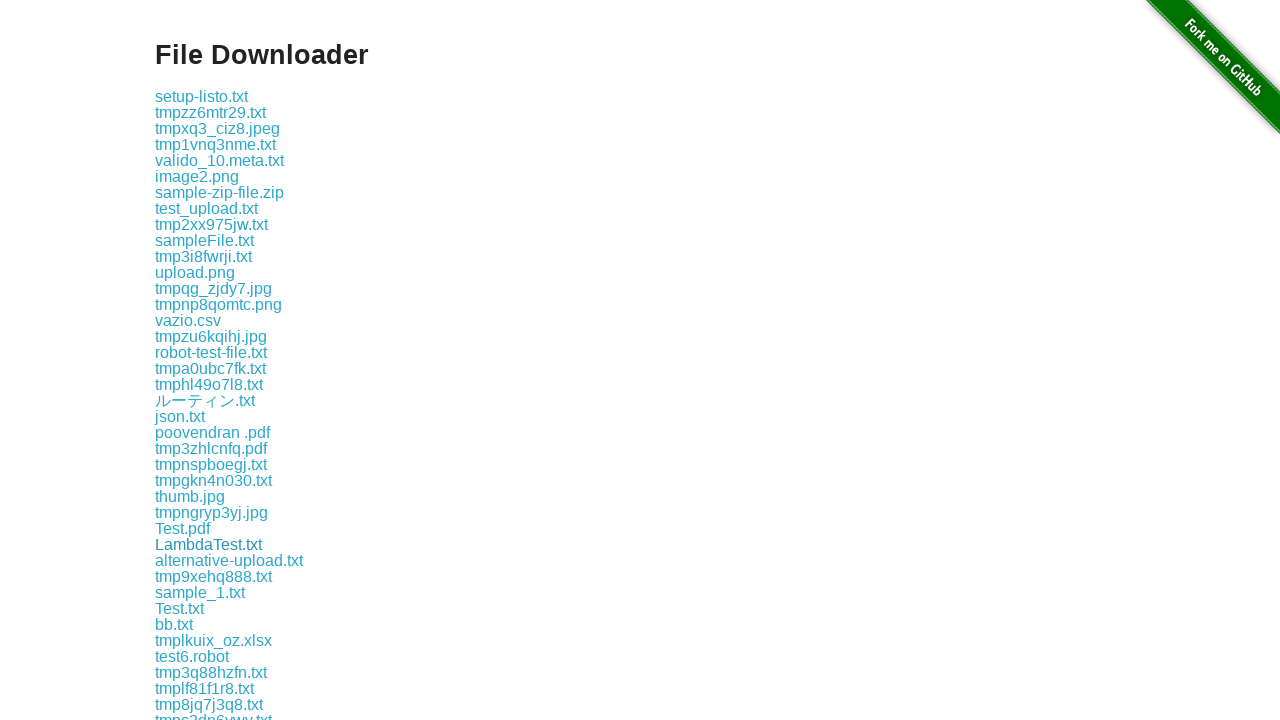

Waited 3 seconds for file download to complete
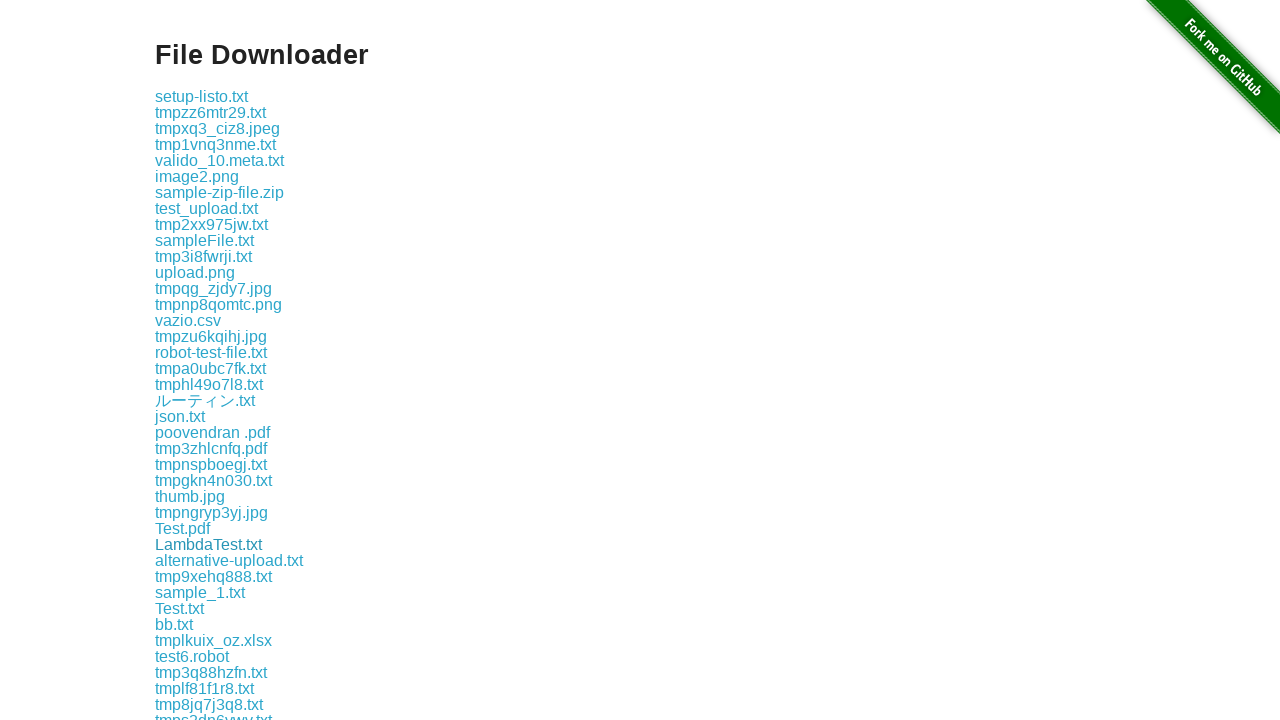

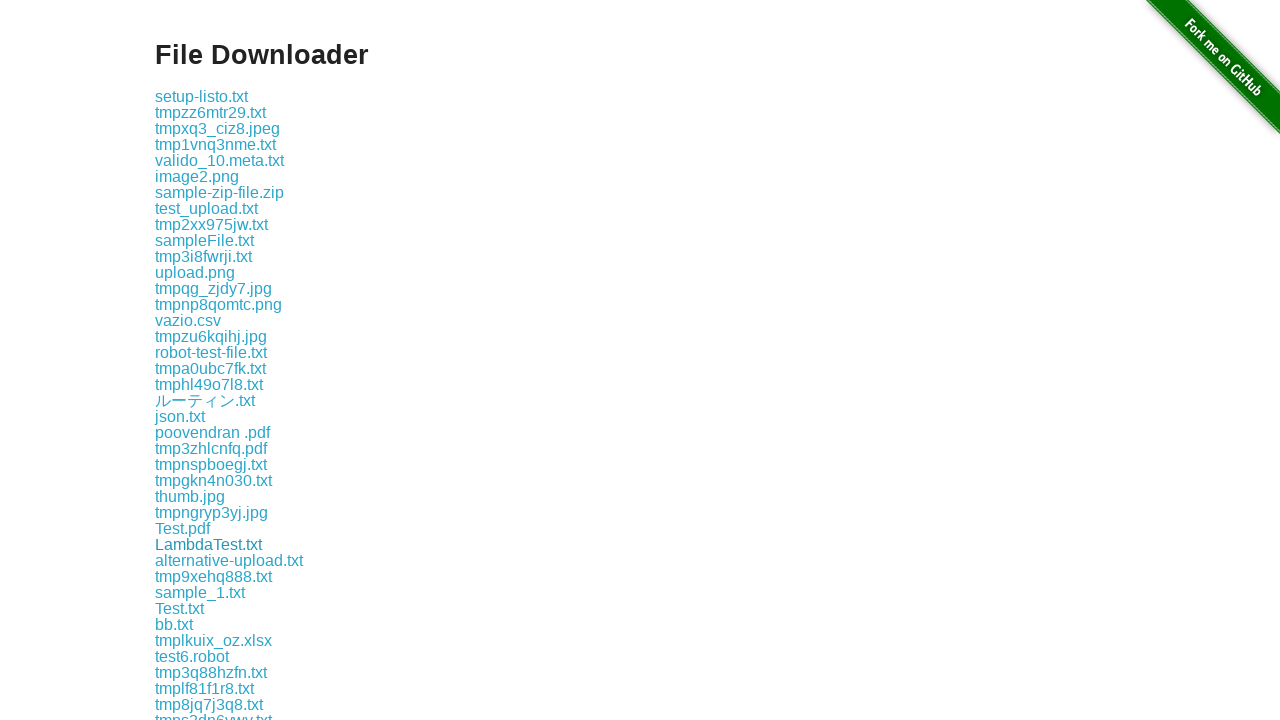